Tests browser tab management by opening a new tab, navigating to a sample page, verifying content loads, closing the new tab, and switching back to the original window to verify it's still accessible.

Starting URL: https://demoqa.com/browser-windows

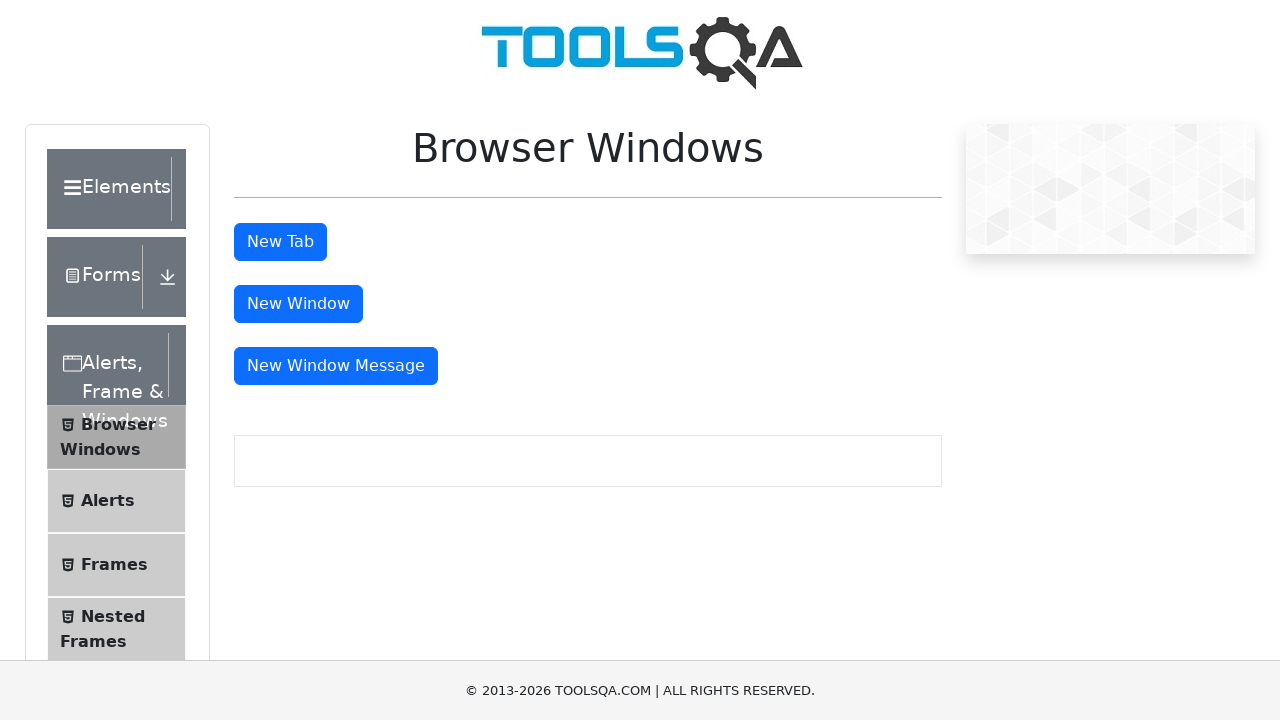

Waited for main tab content to load (.text-center selector)
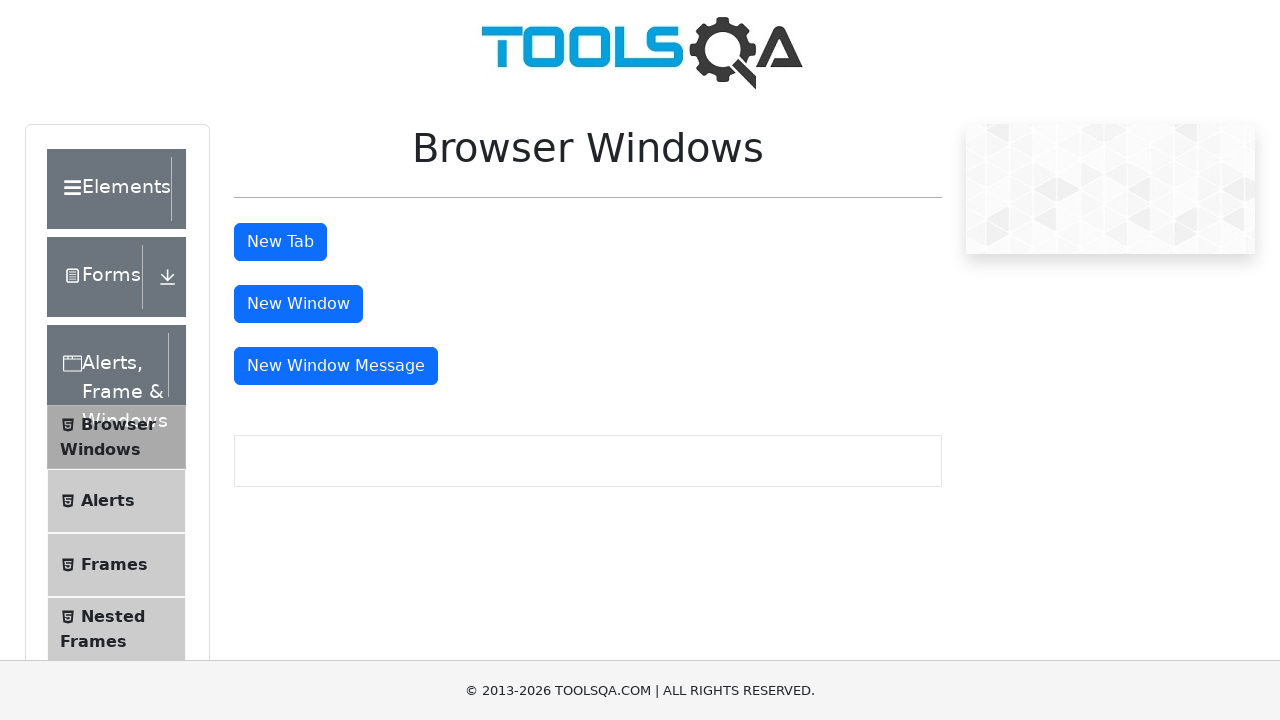

Stored reference to original page
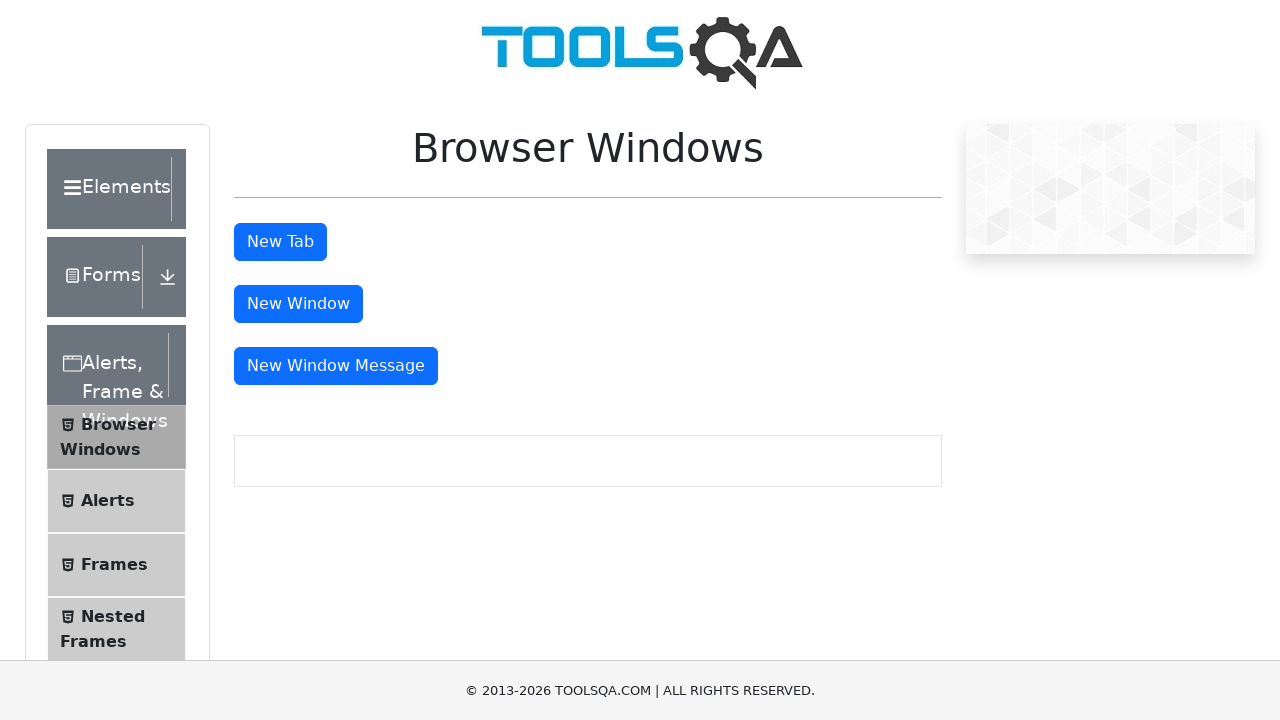

Opened a new browser tab
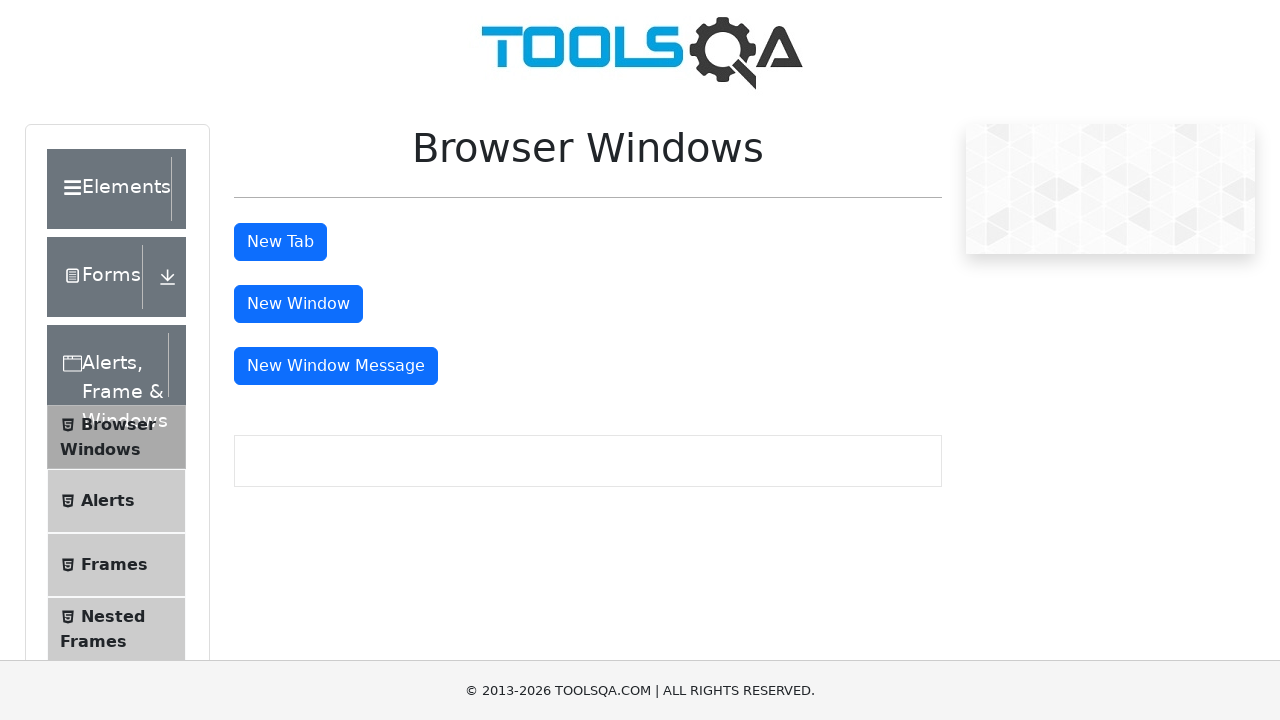

Navigated new tab to https://demoqa.com/sample
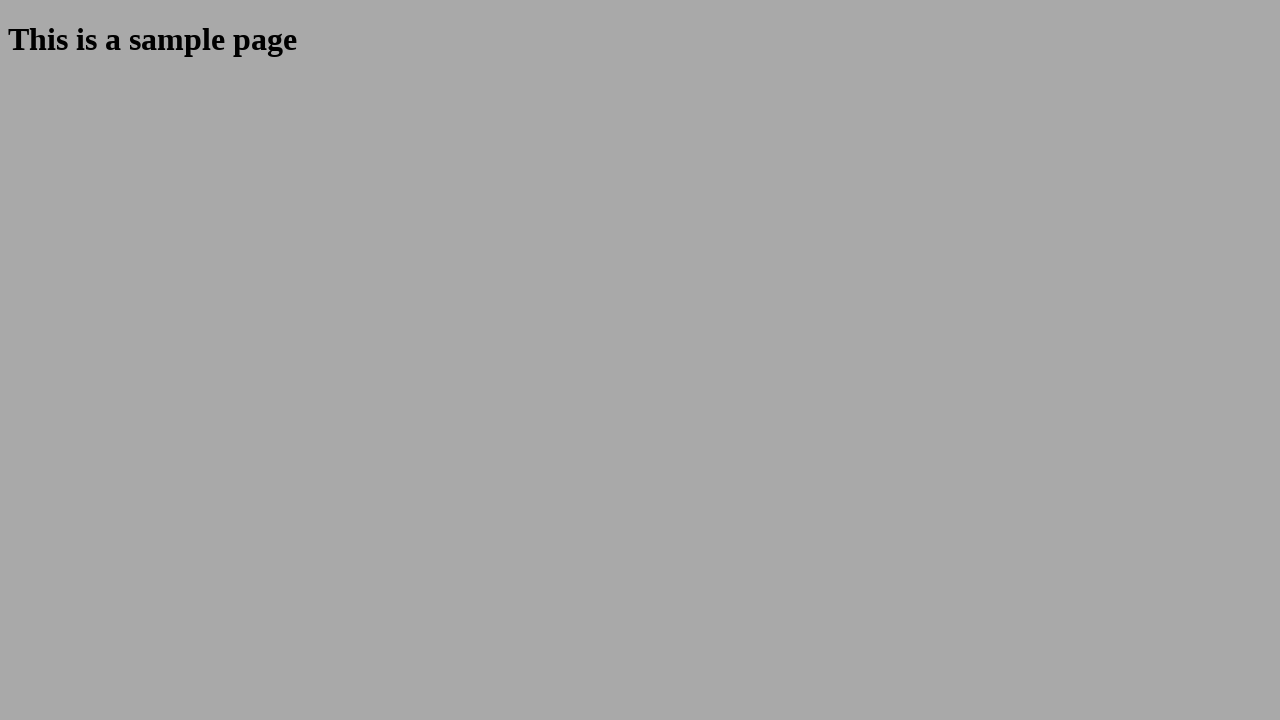

Verified content loaded on new tab (#sampleHeading selector)
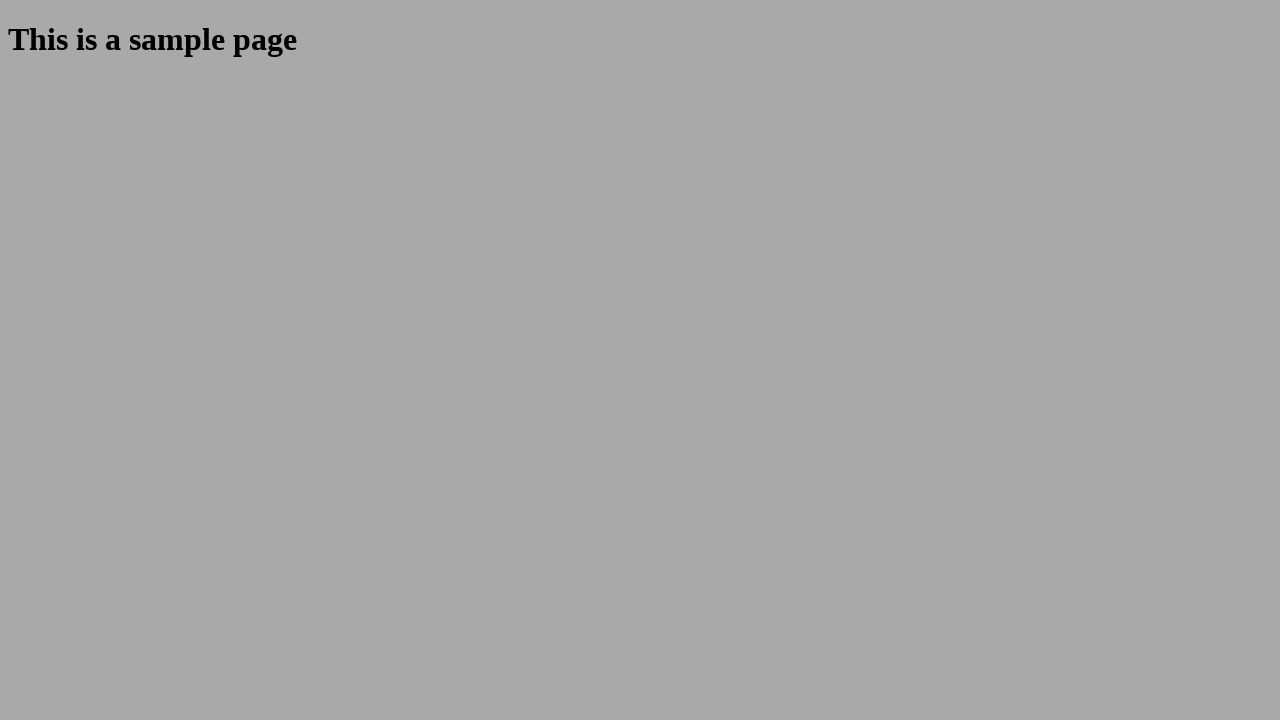

Closed the new tab
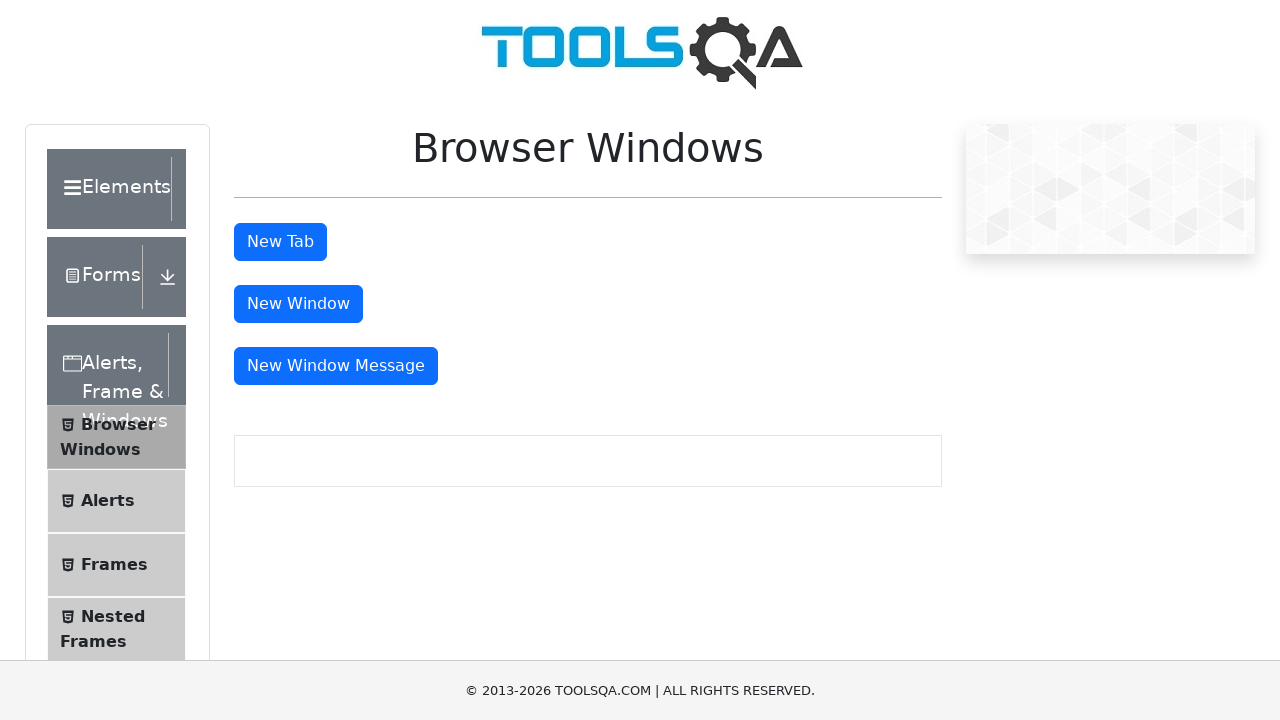

Switched back to original tab
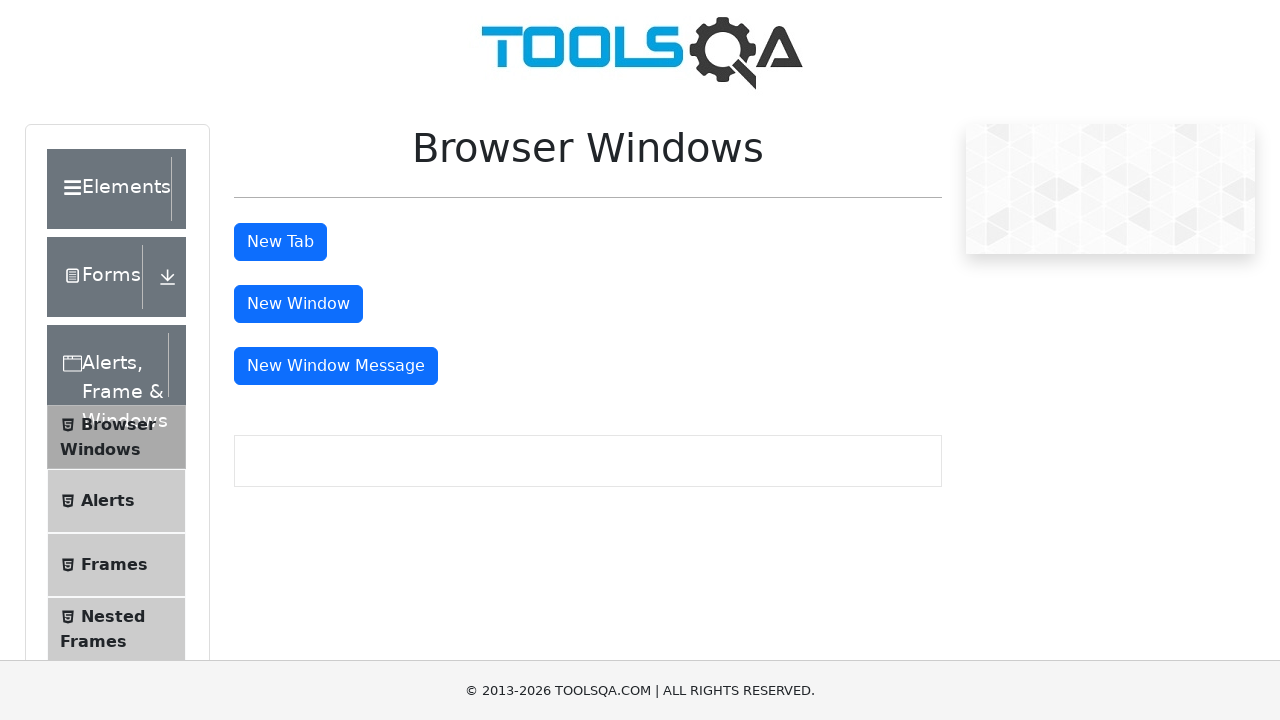

Verified original tab content is still accessible (.text-center selector)
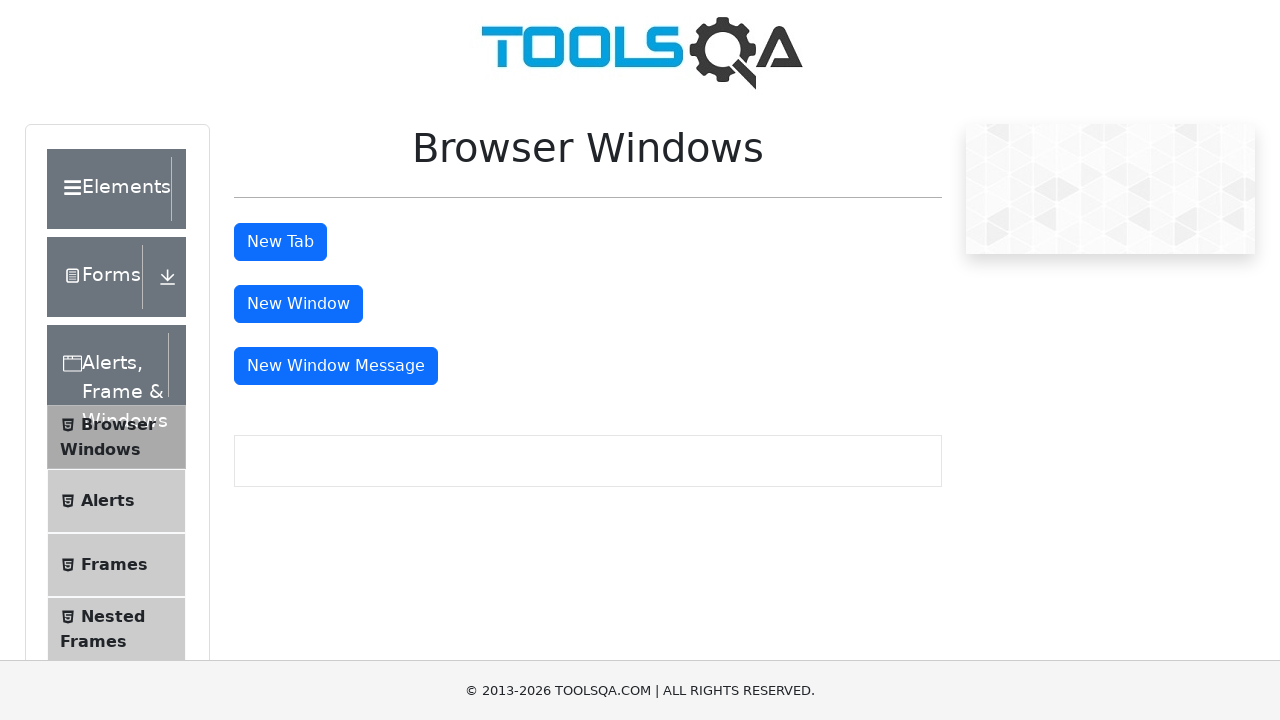

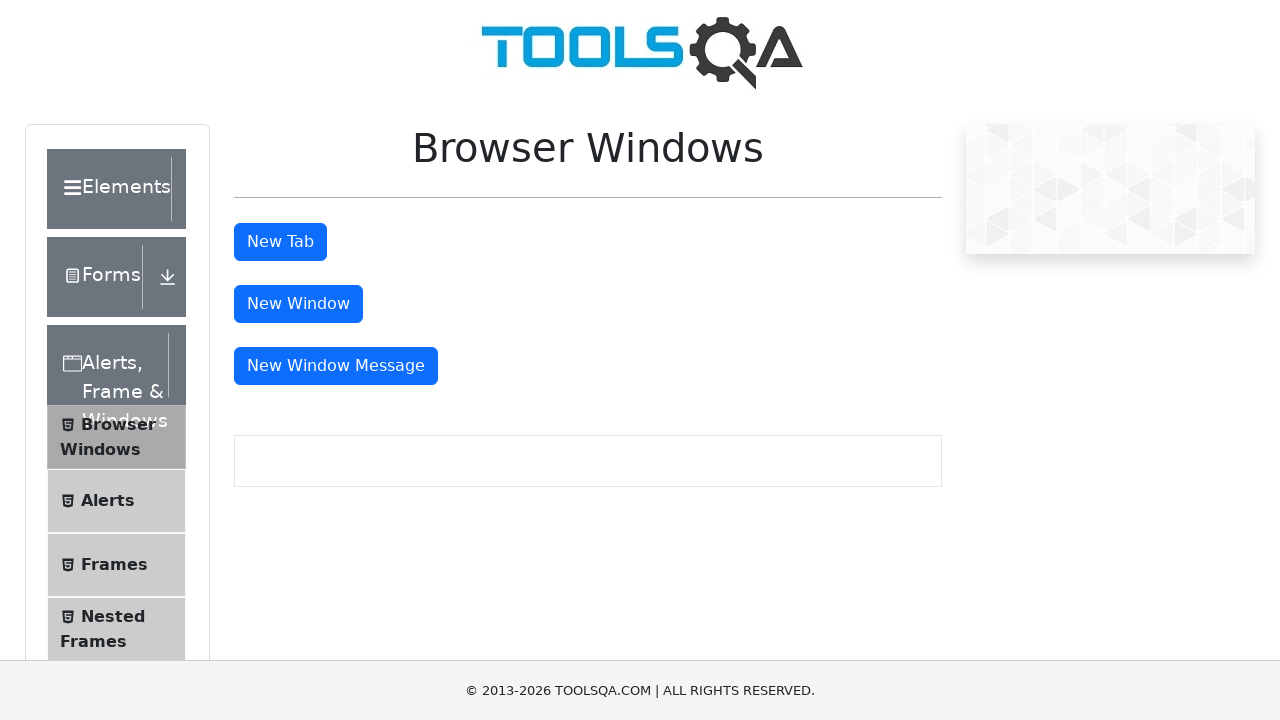